Tests a registration form by filling an email field and selecting an option from a dropdown menu

Starting URL: https://demo.automationtesting.in/Register.html

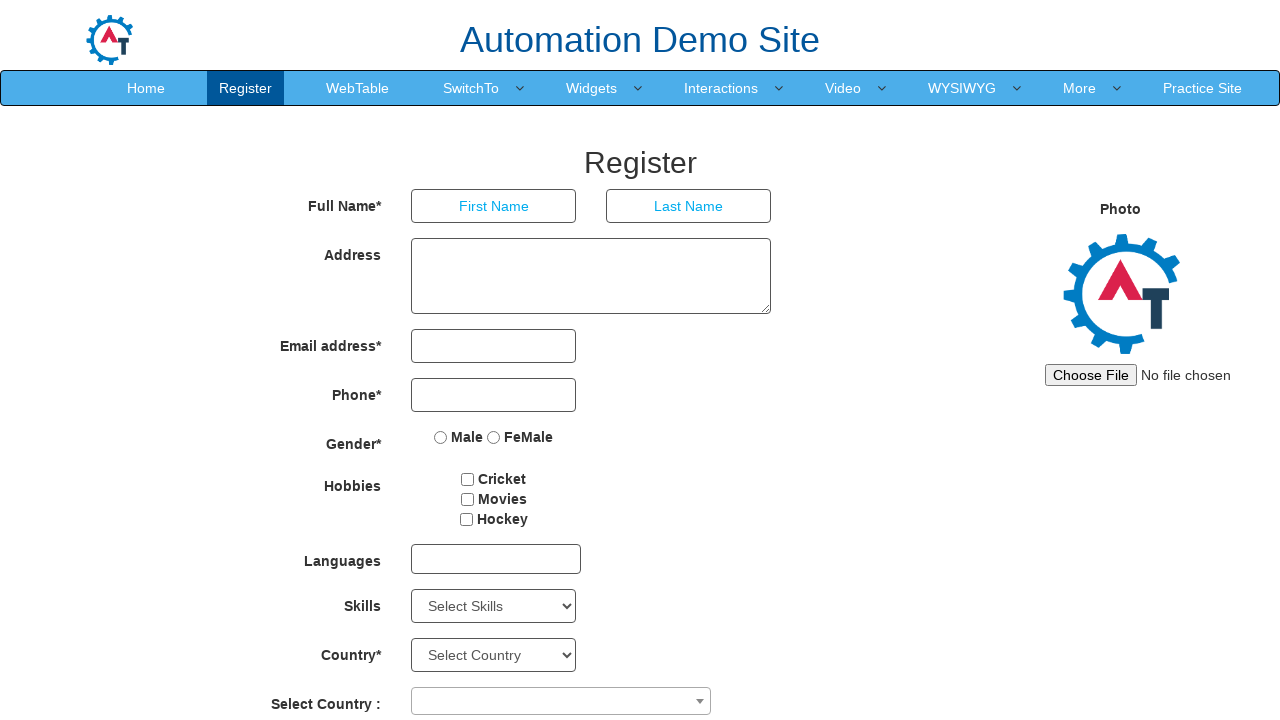

Filled email field with 'randomuser7842@testmail.com' on input[type='email']
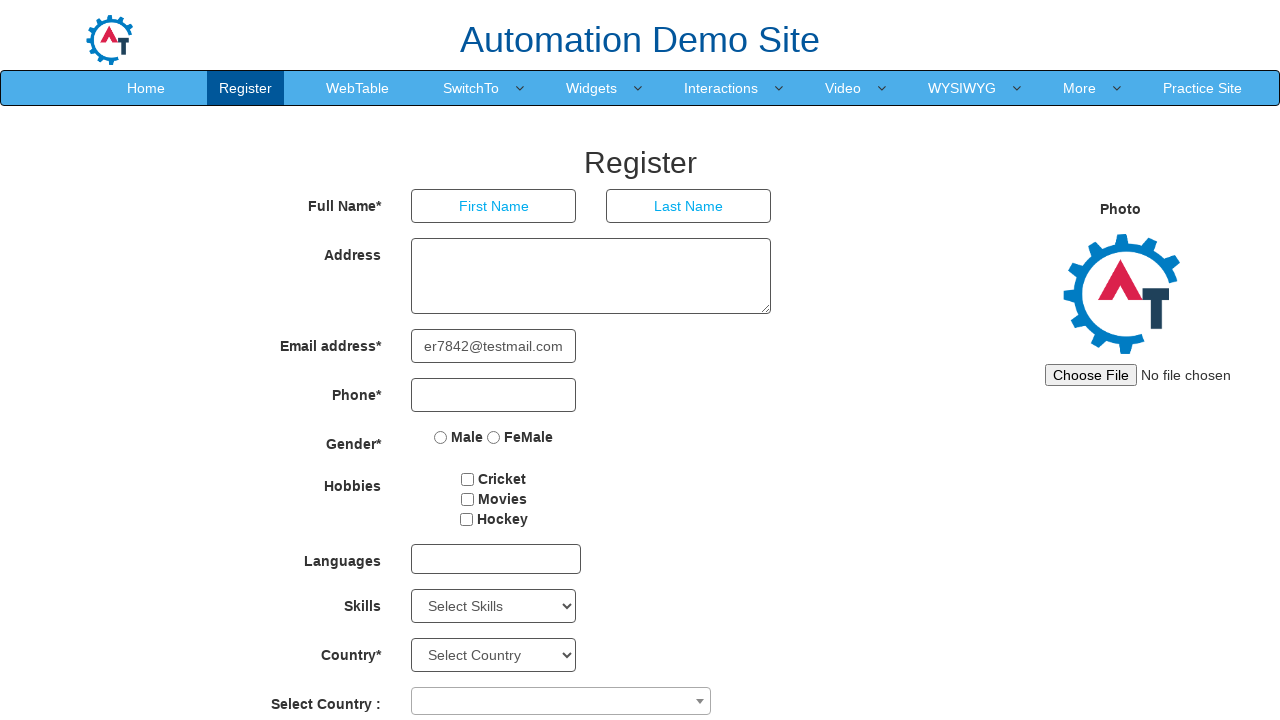

Selected option 'C' from dropdown menu on select.form-control
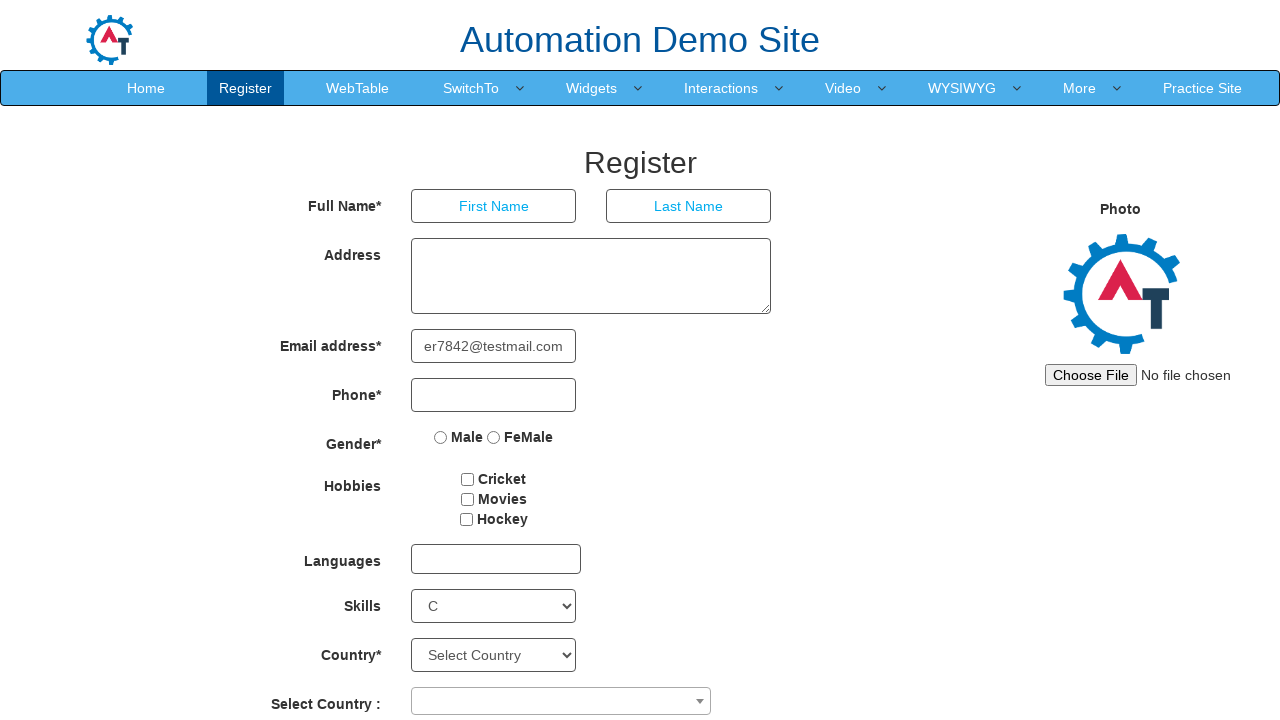

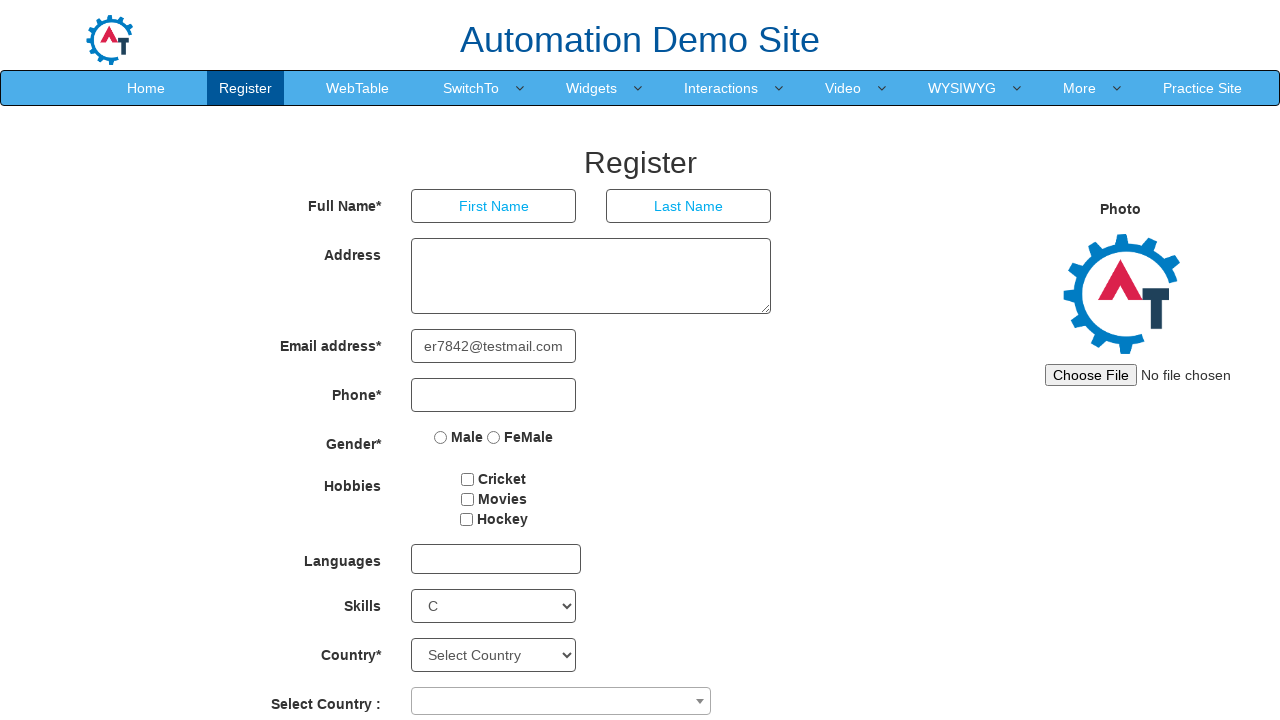